Tests decrementing a number input field by clicking on it and pressing the down arrow key 8 times

Starting URL: https://the-internet.herokuapp.com/inputs

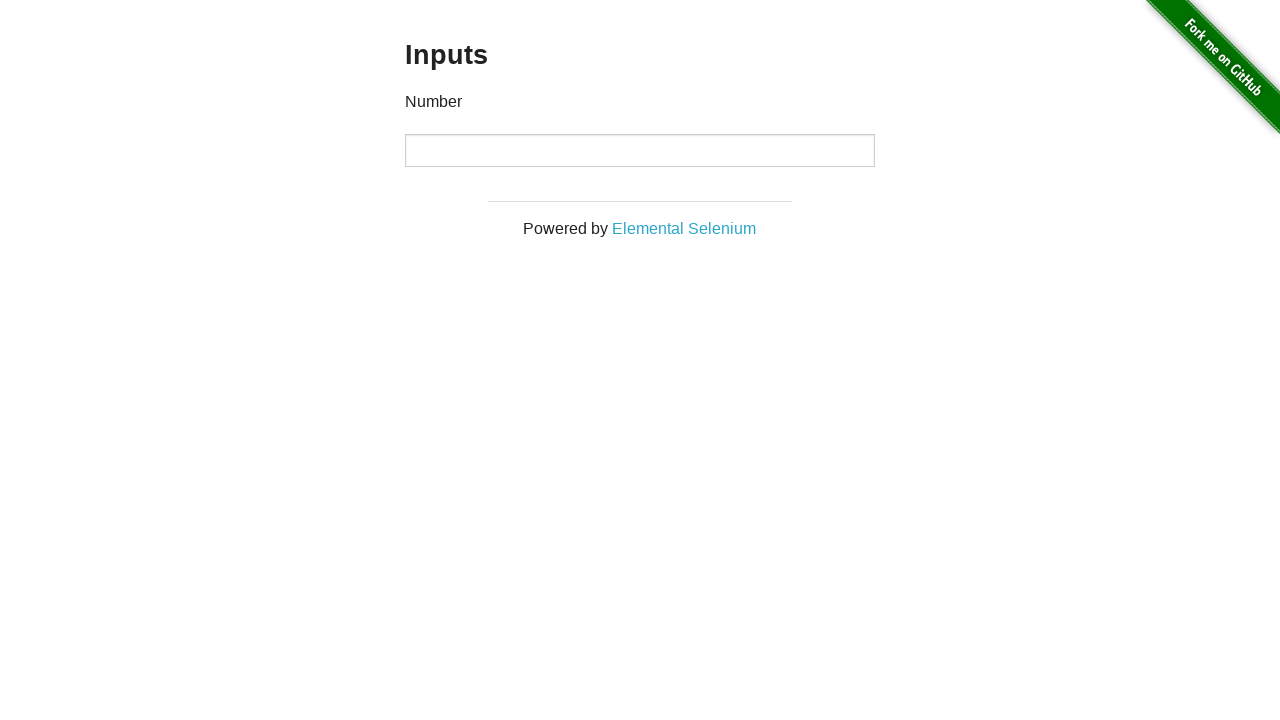

Clicked on the number input field to focus it at (640, 150) on input
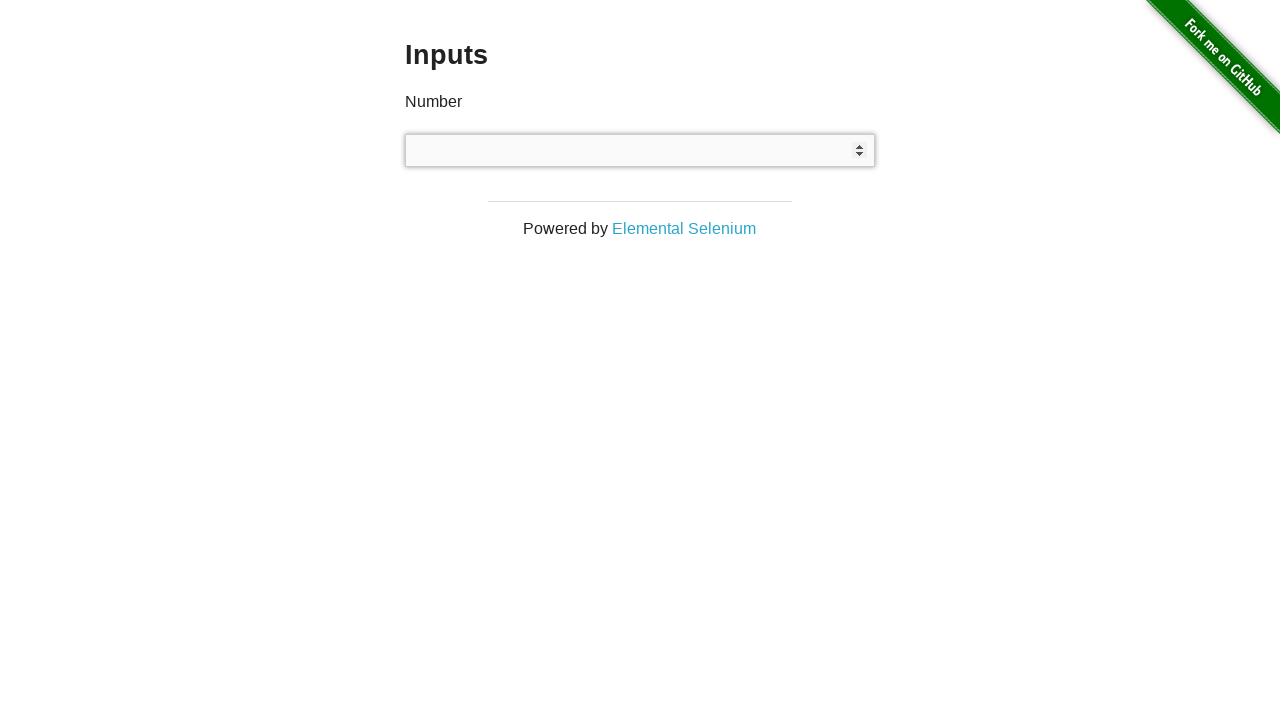

Pressed ArrowDown key to decrement number (press 1 of 8) on input
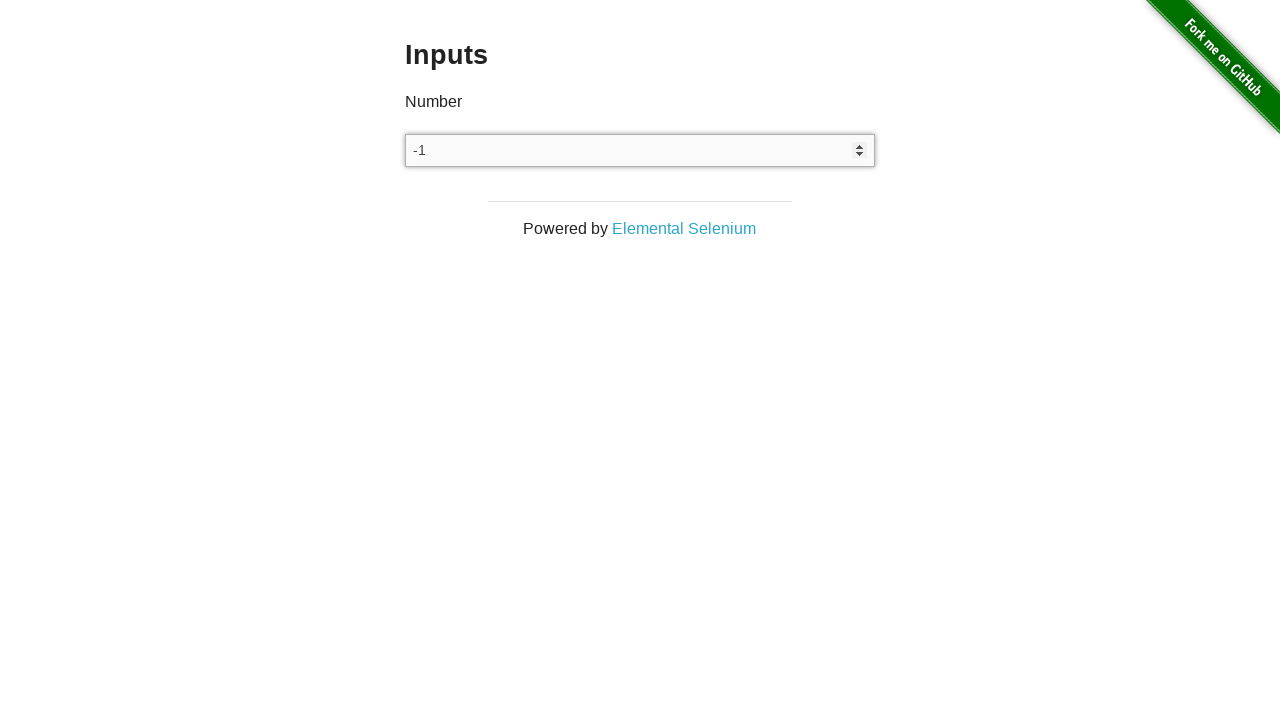

Pressed ArrowDown key to decrement number (press 2 of 8) on input
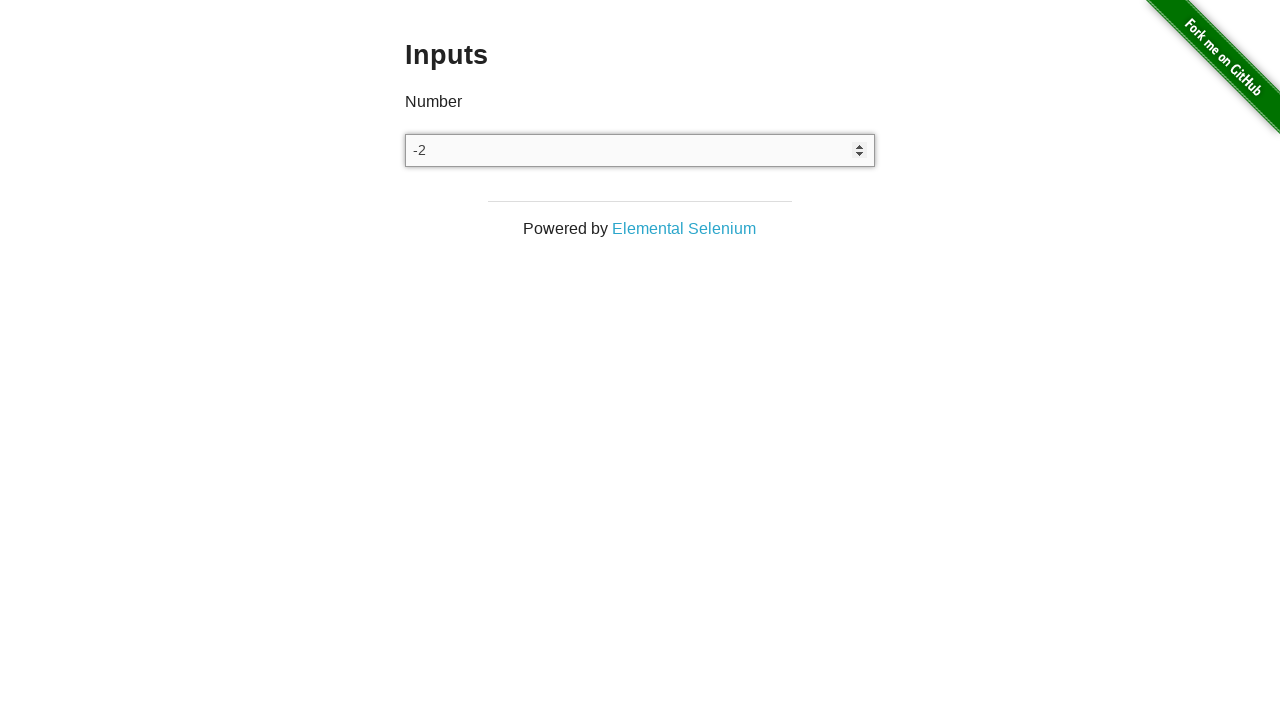

Pressed ArrowDown key to decrement number (press 3 of 8) on input
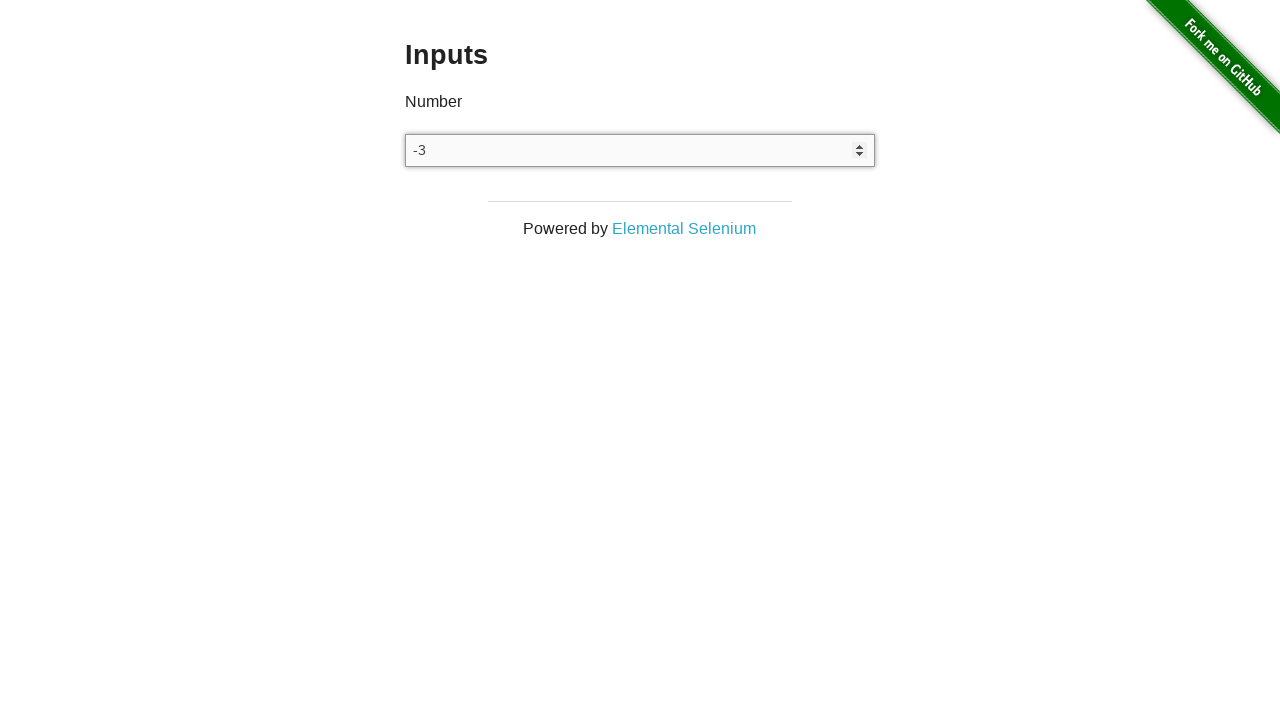

Pressed ArrowDown key to decrement number (press 4 of 8) on input
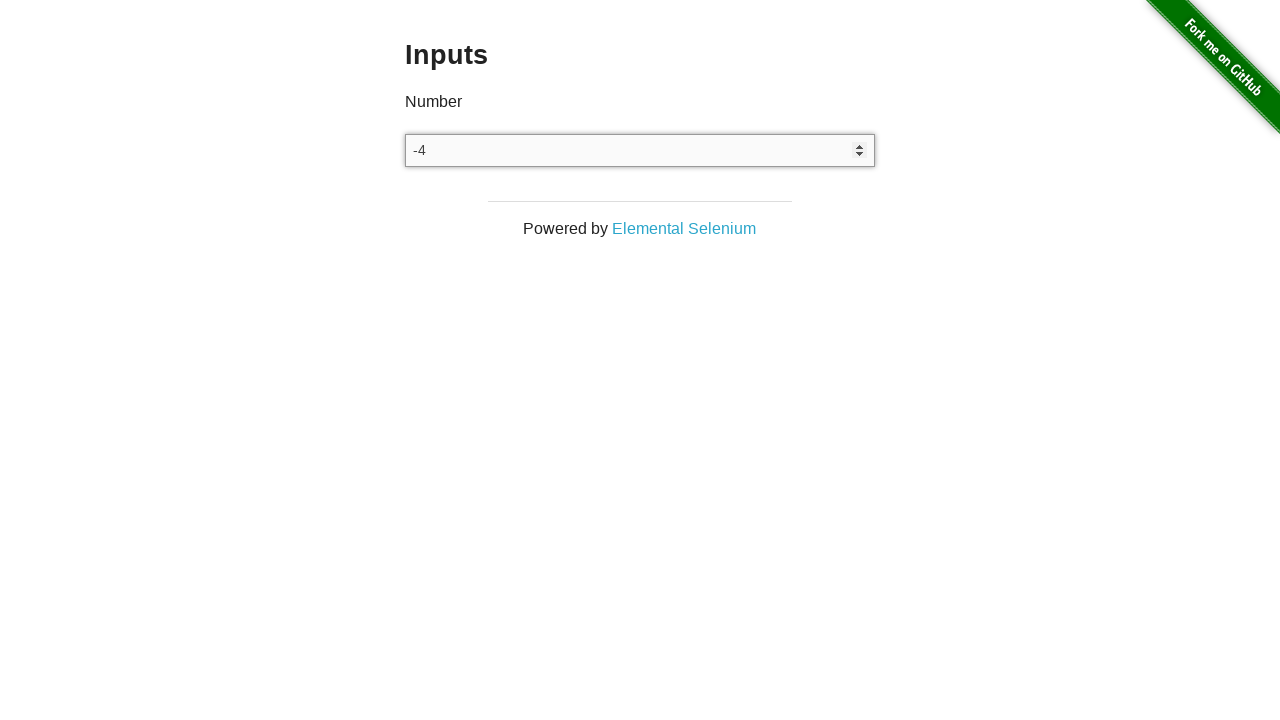

Pressed ArrowDown key to decrement number (press 5 of 8) on input
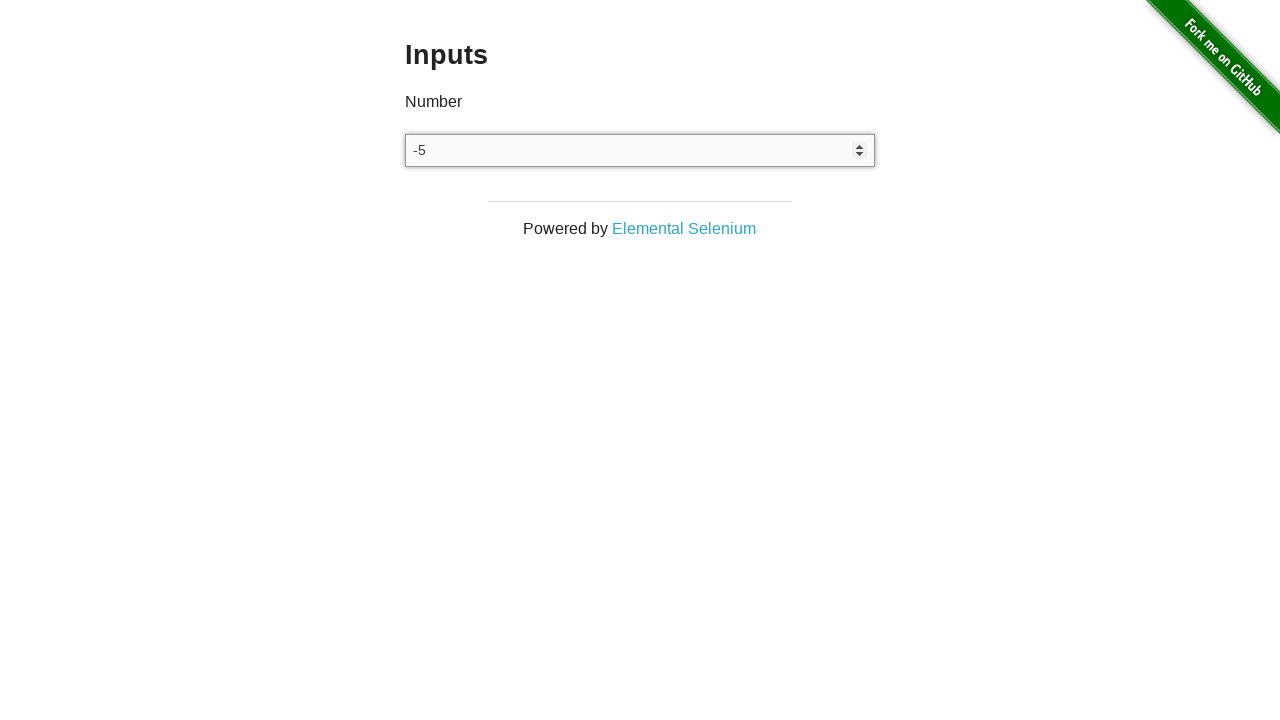

Pressed ArrowDown key to decrement number (press 6 of 8) on input
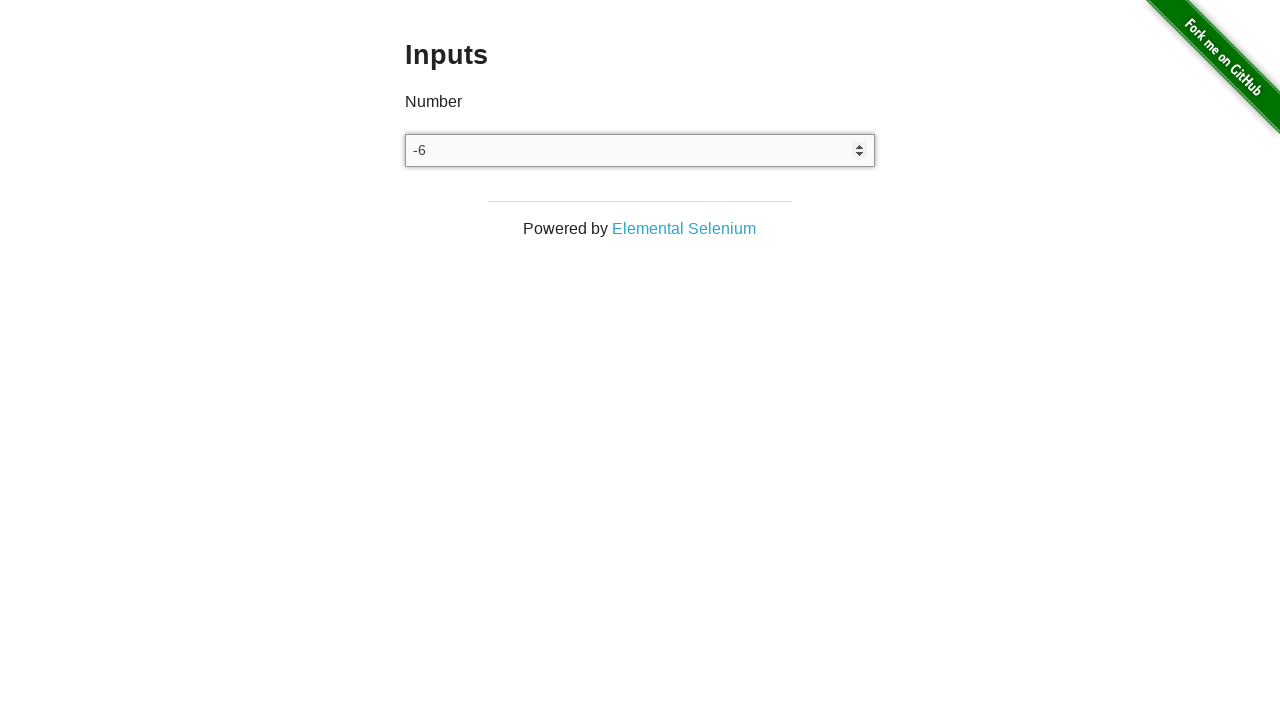

Pressed ArrowDown key to decrement number (press 7 of 8) on input
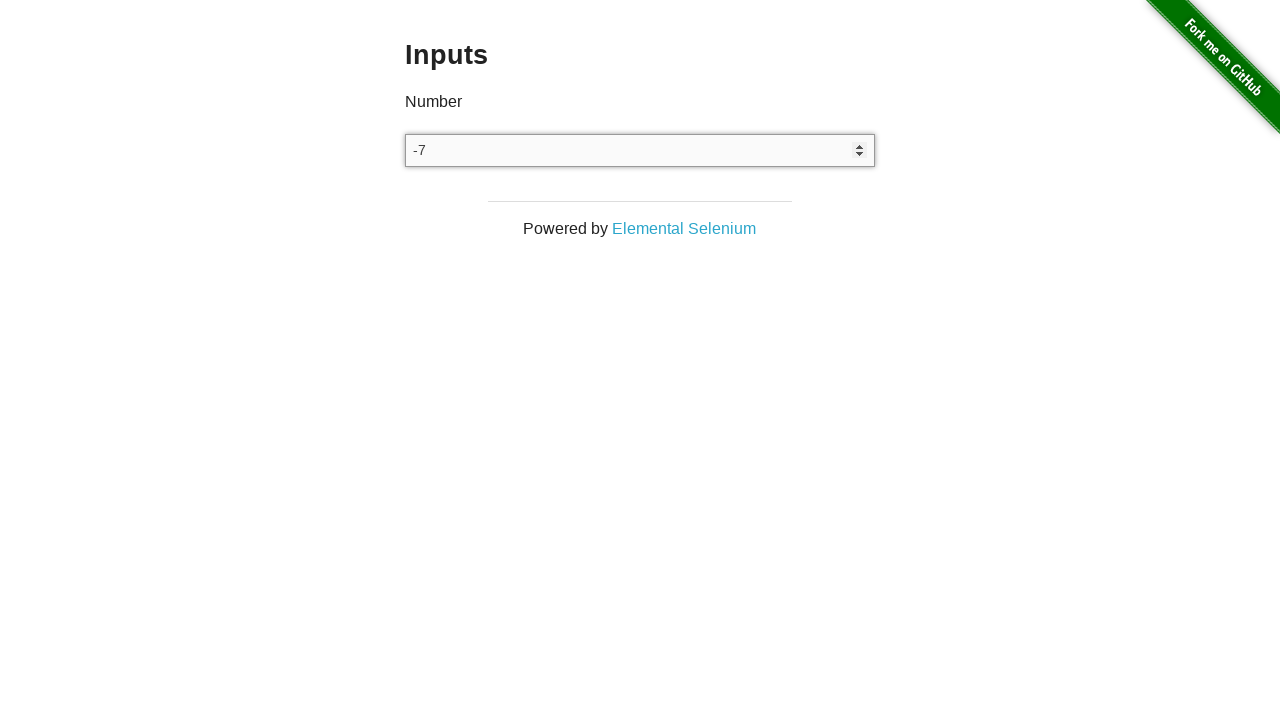

Pressed ArrowDown key to decrement number (press 8 of 8) on input
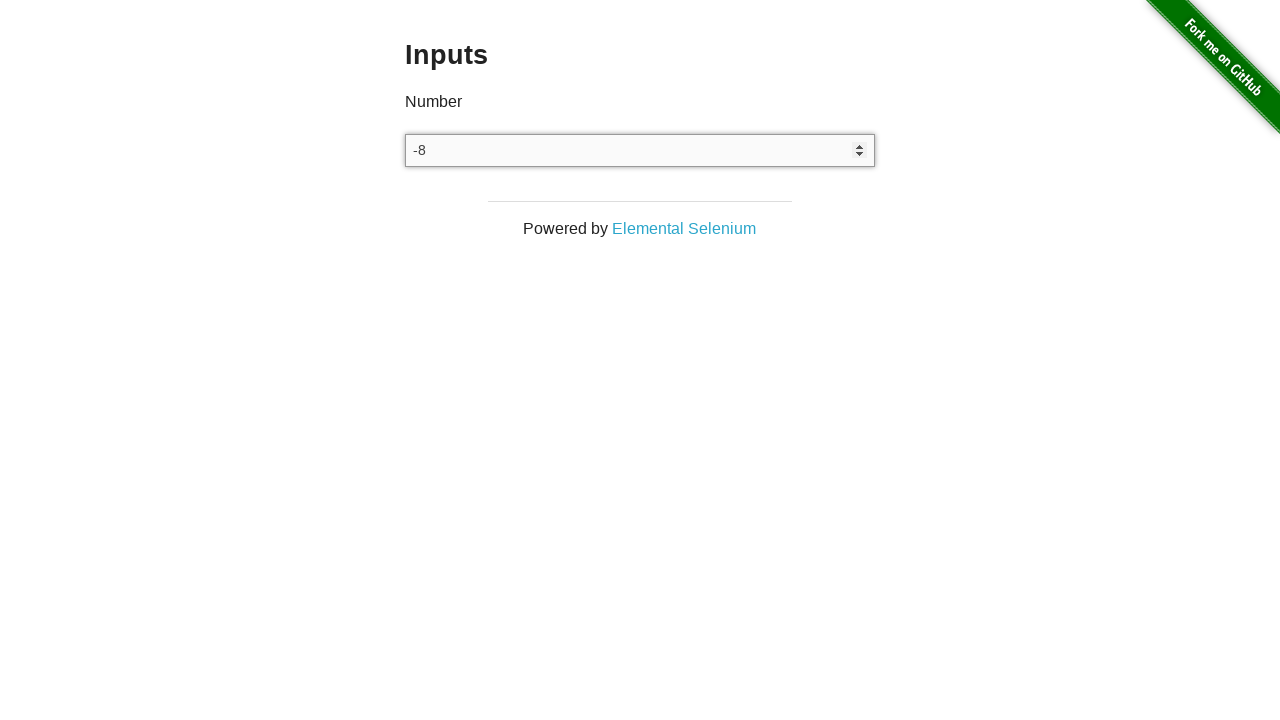

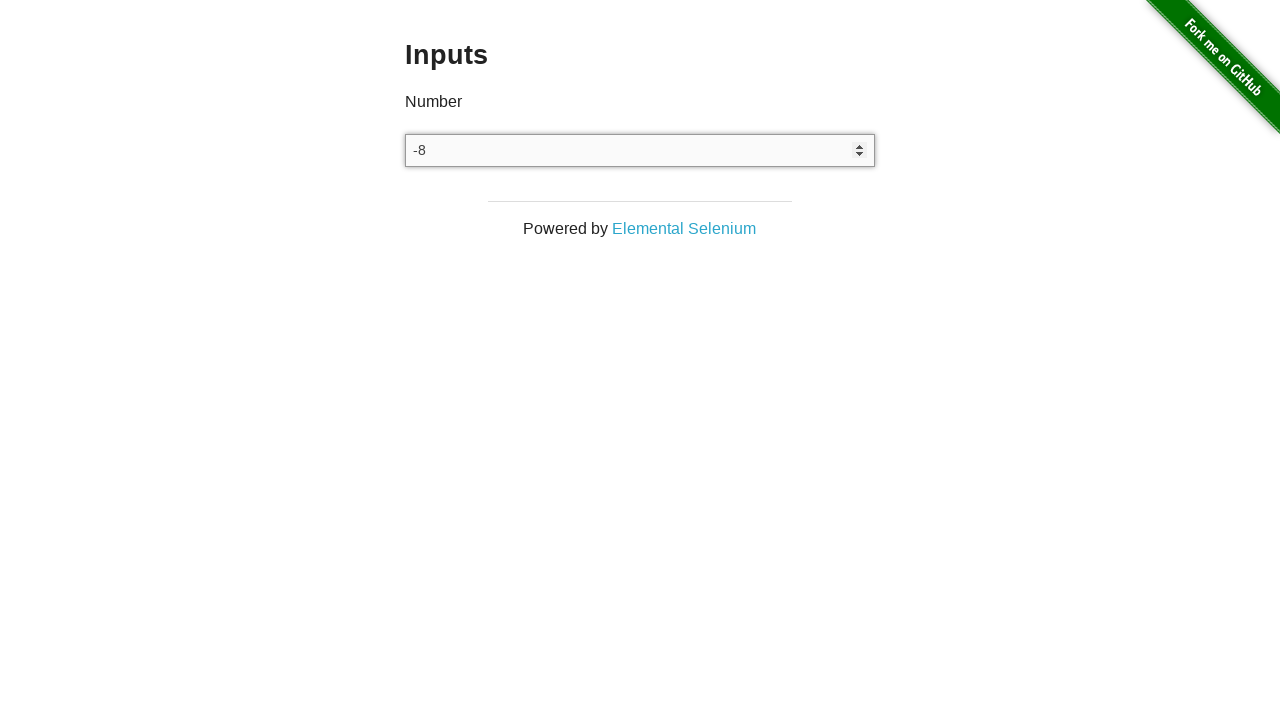